Tests date picker functionality by selecting a specific date (June 12, 2024) through year, month, and day navigation

Starting URL: https://rahulshettyacademy.com/seleniumPractise/#/offers

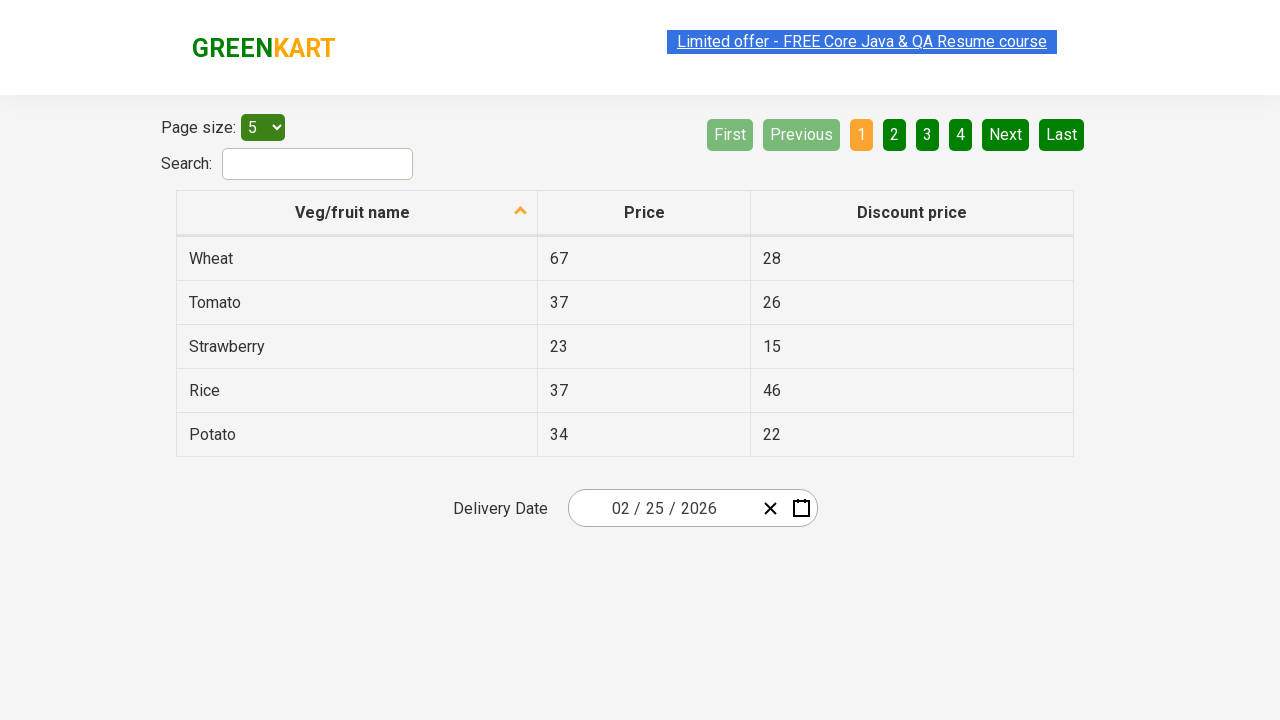

Opened date picker calendar by clicking input group at (662, 508) on .react-date-picker__inputGroup
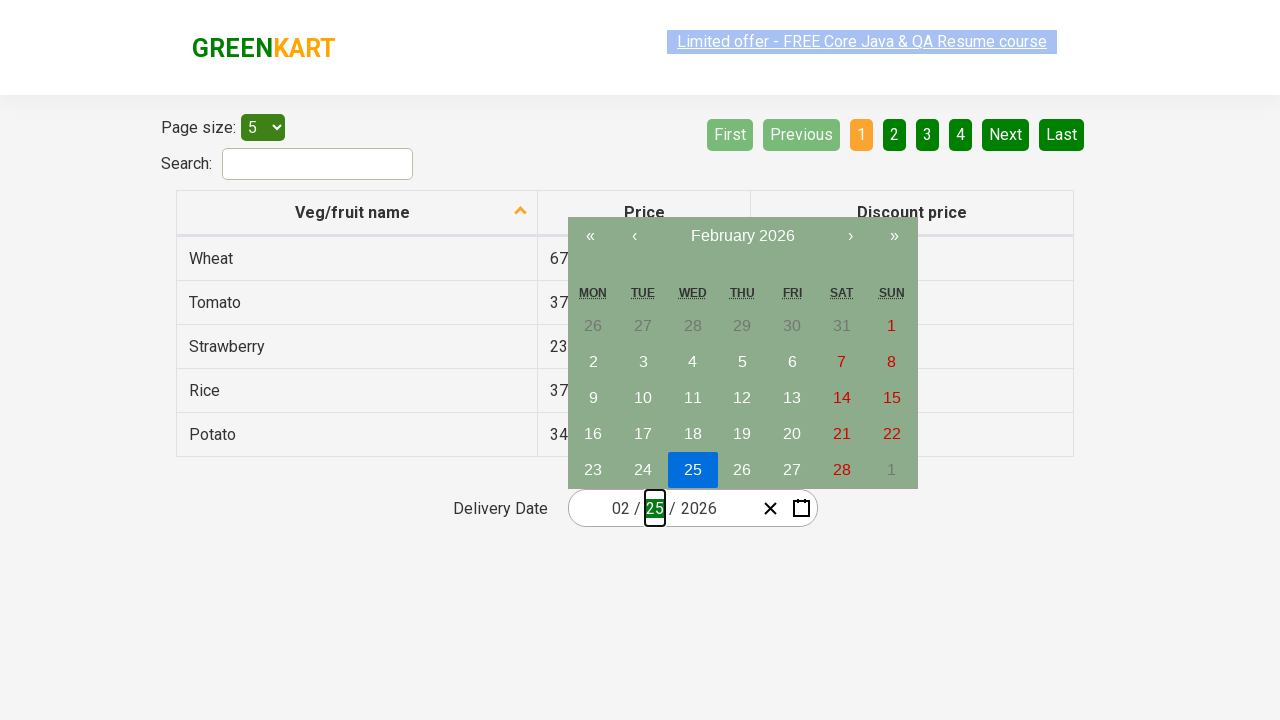

Navigated to year view by clicking navigation label at (742, 236) on .react-calendar__navigation__label__labelText
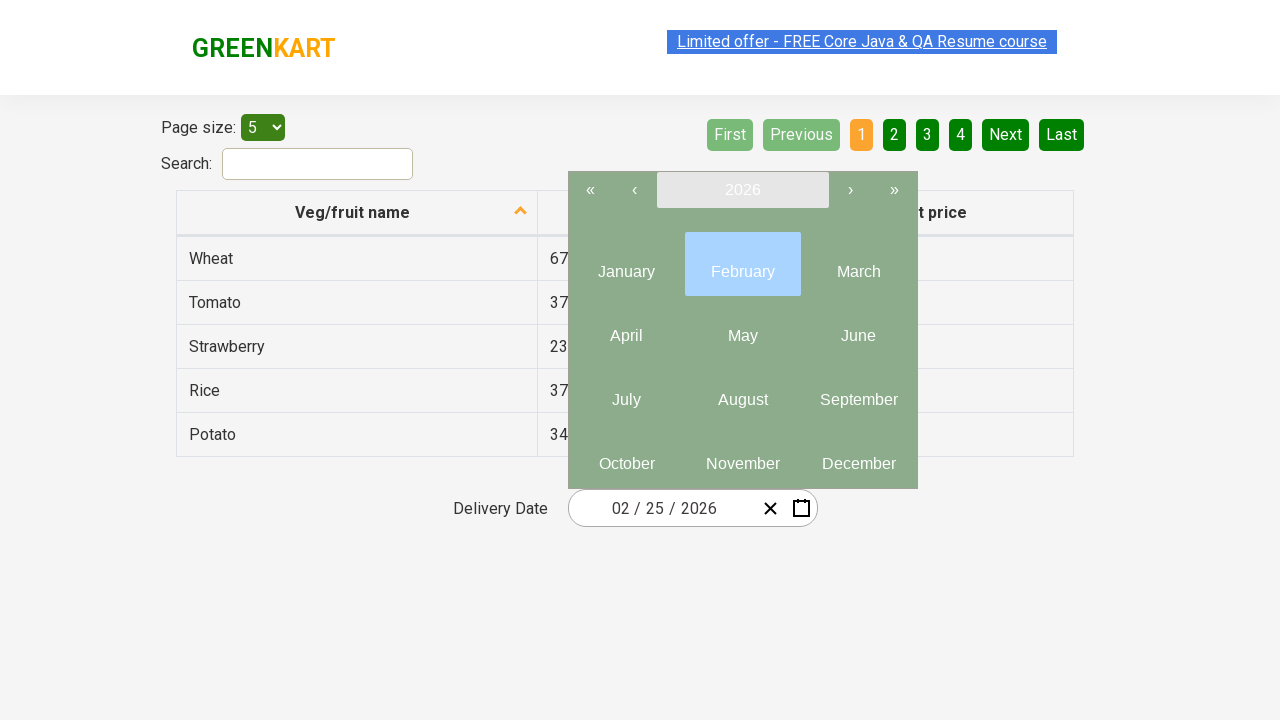

Navigated to decade view by clicking navigation label again at (742, 190) on .react-calendar__navigation__label__labelText
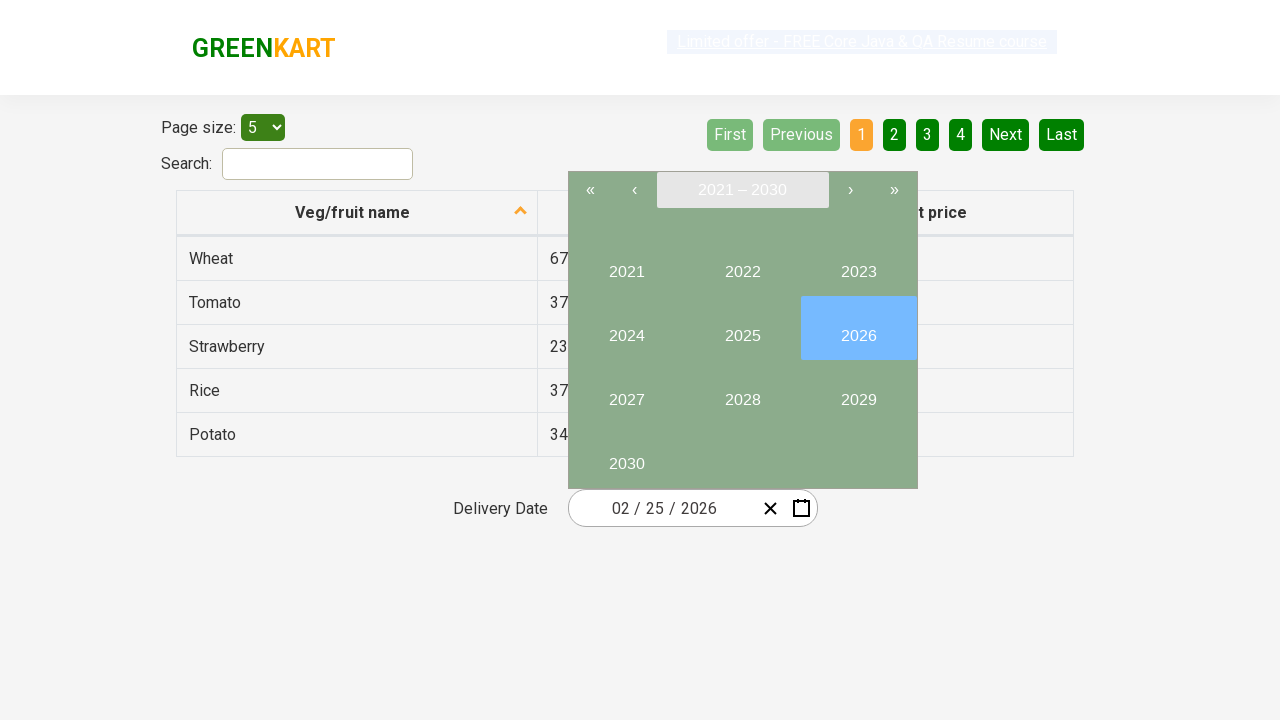

Selected year 2024 from decade view at (626, 328) on button:text('2024')
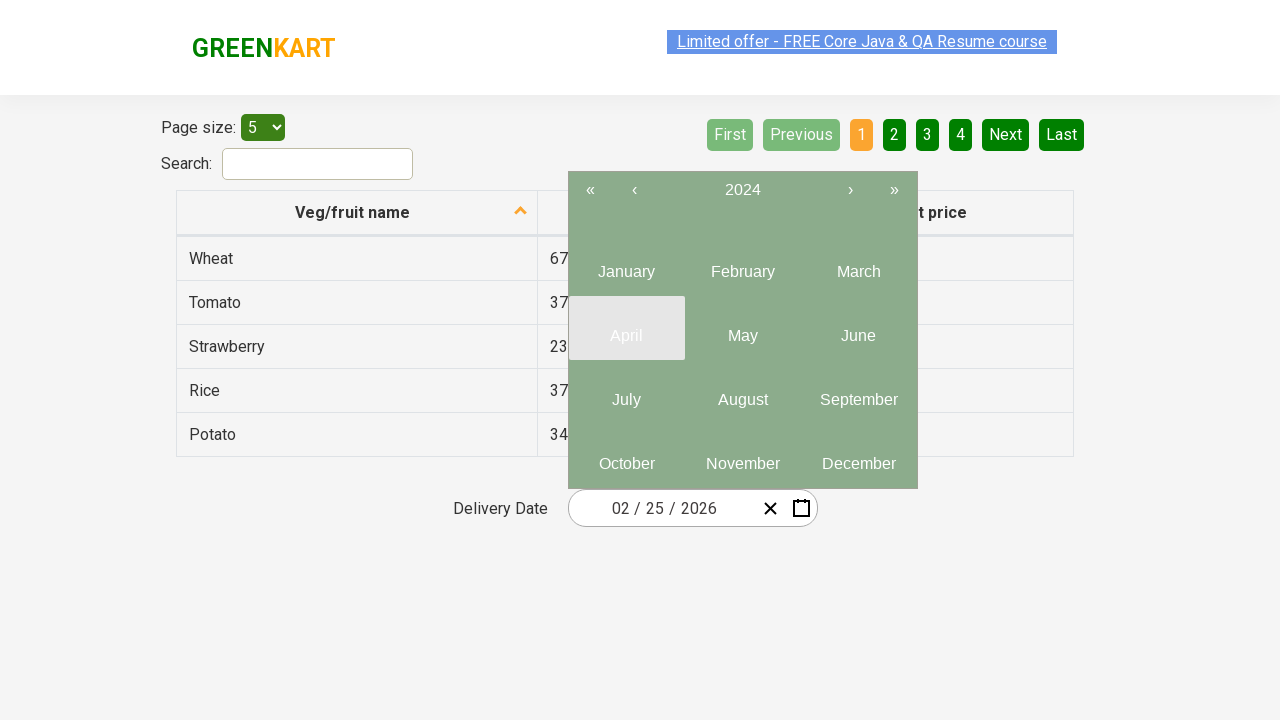

Selected June (month 6) from year 2024 view at (858, 328) on .react-calendar__year-view__months__month >> nth=5
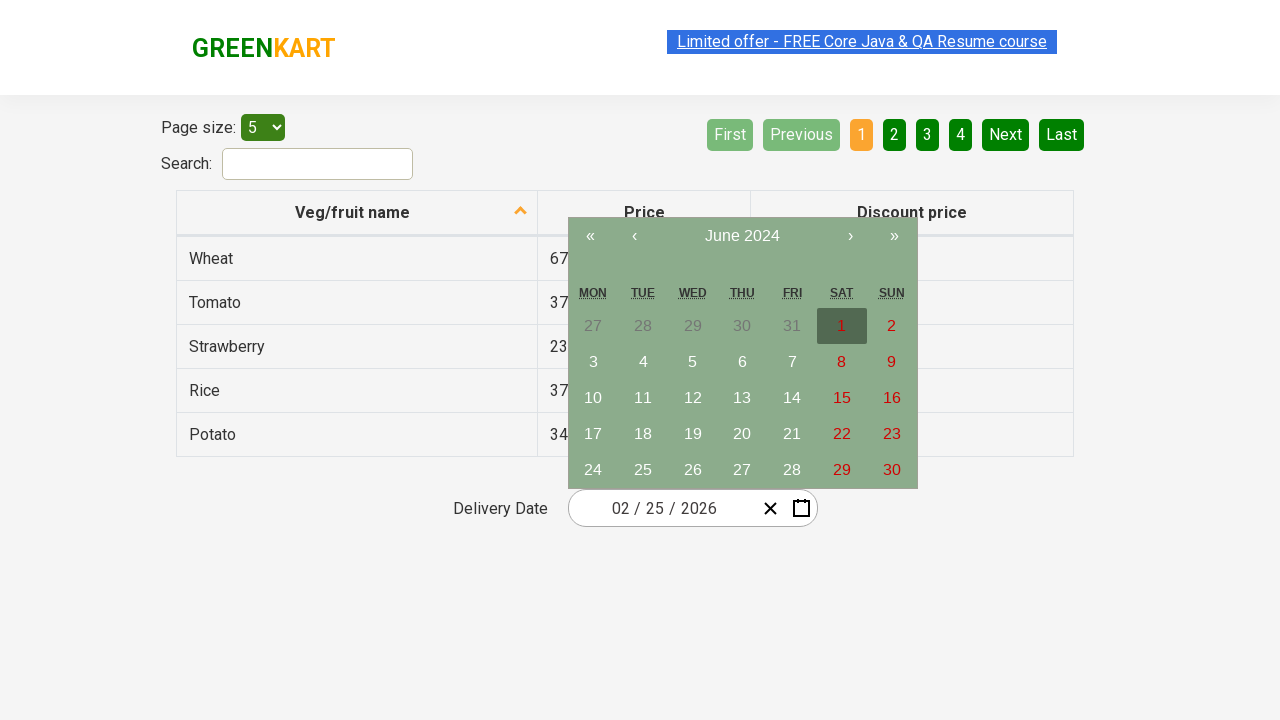

Selected day 12 from June 2024 calendar at (693, 398) on abbr:text('12')
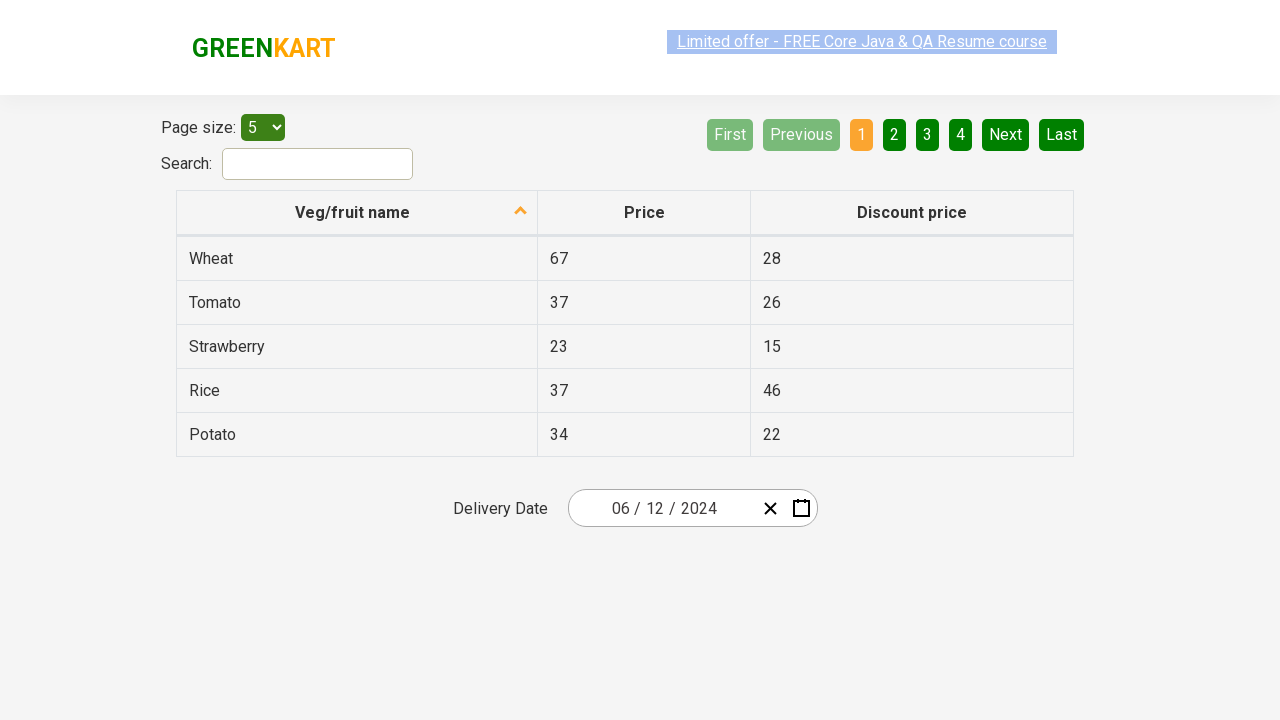

Waited 2 seconds for date to be populated in input fields
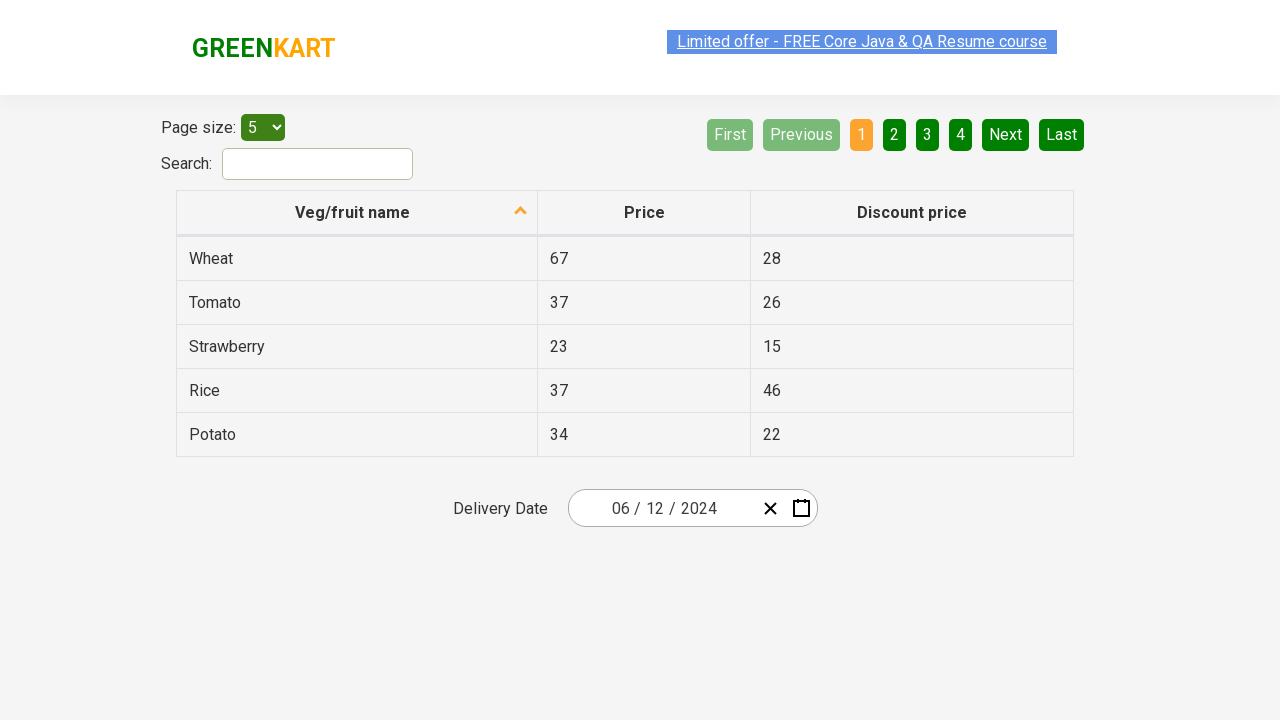

Located all date input fields
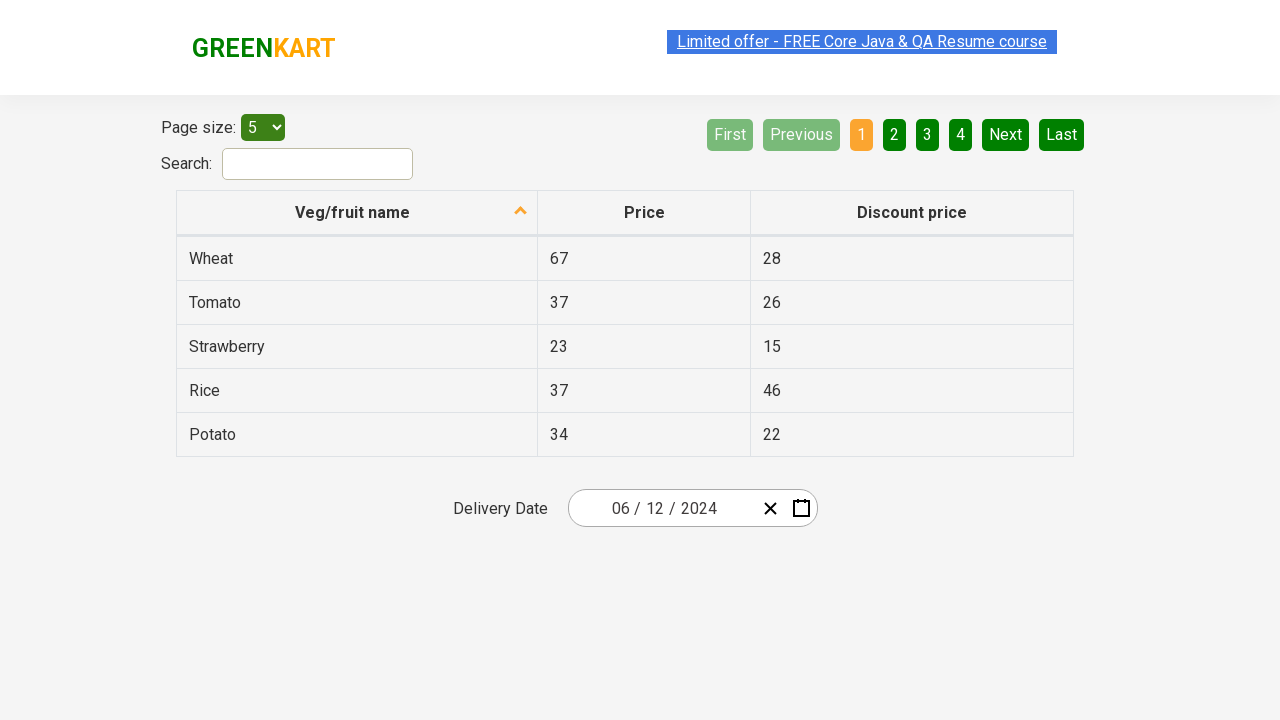

Verified that at least 3 date input fields are present
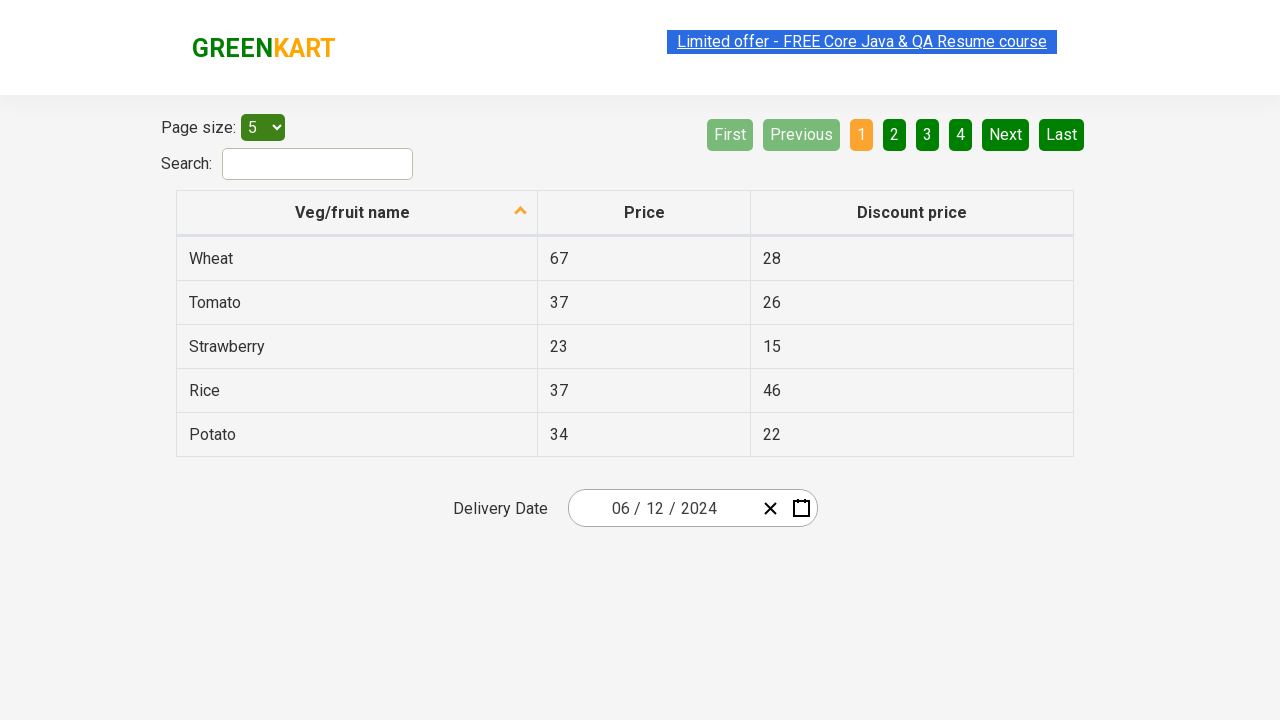

Verified month field contains '6' (June)
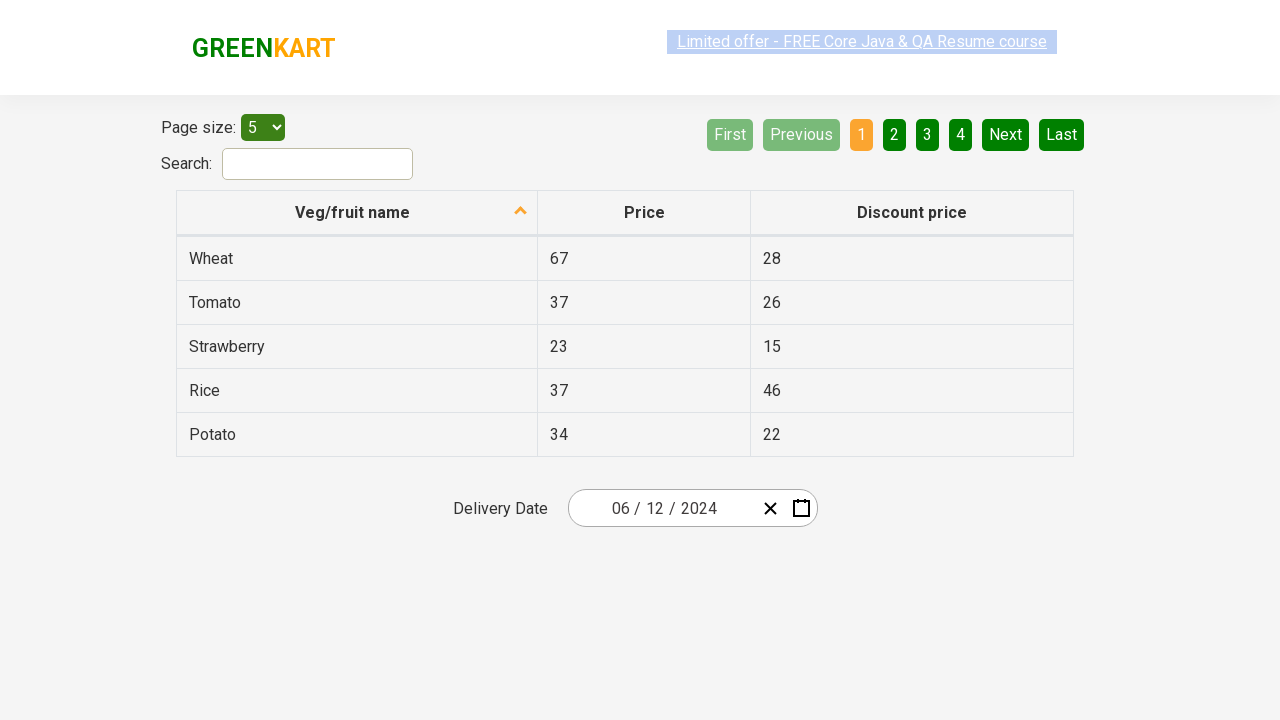

Verified day field contains '12'
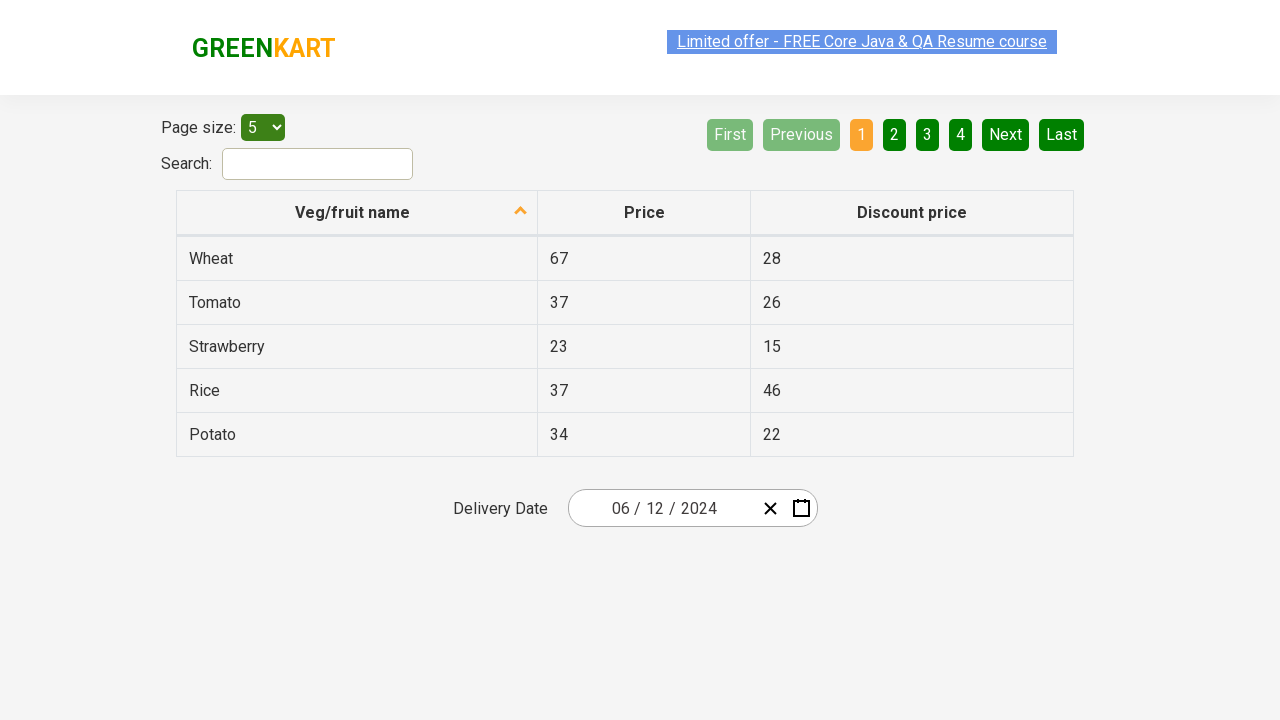

Verified year field contains '2024'
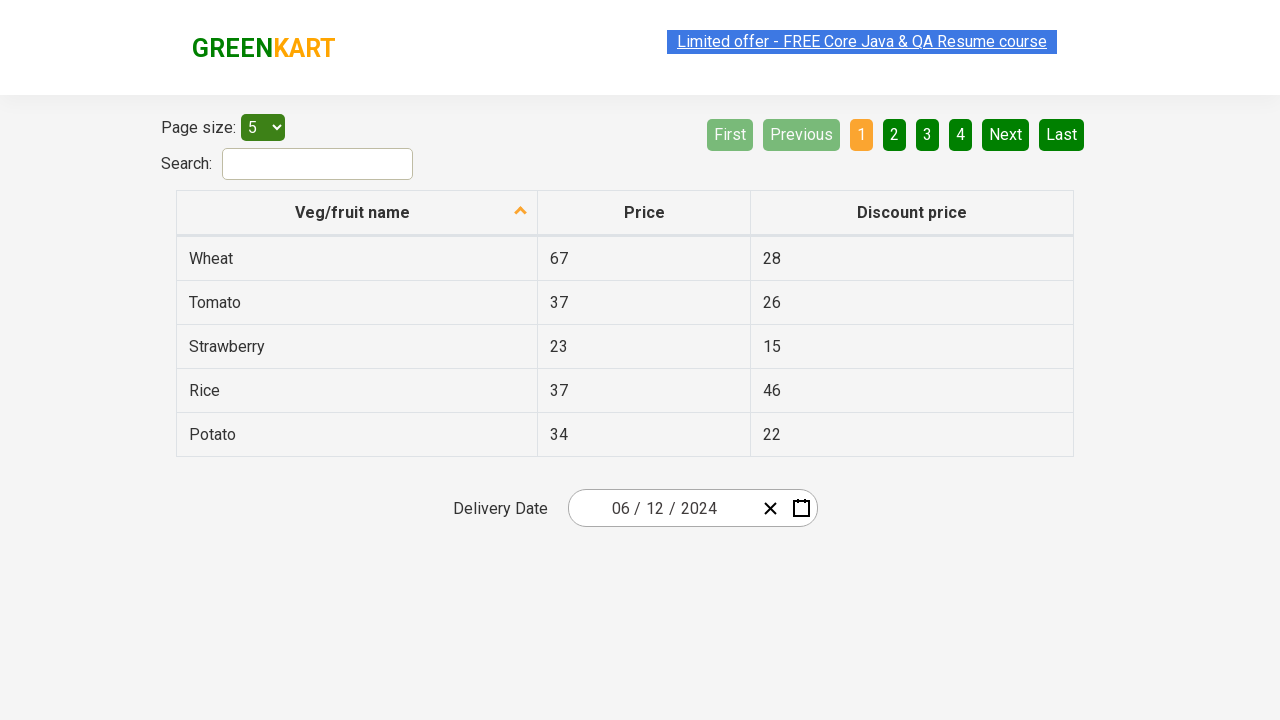

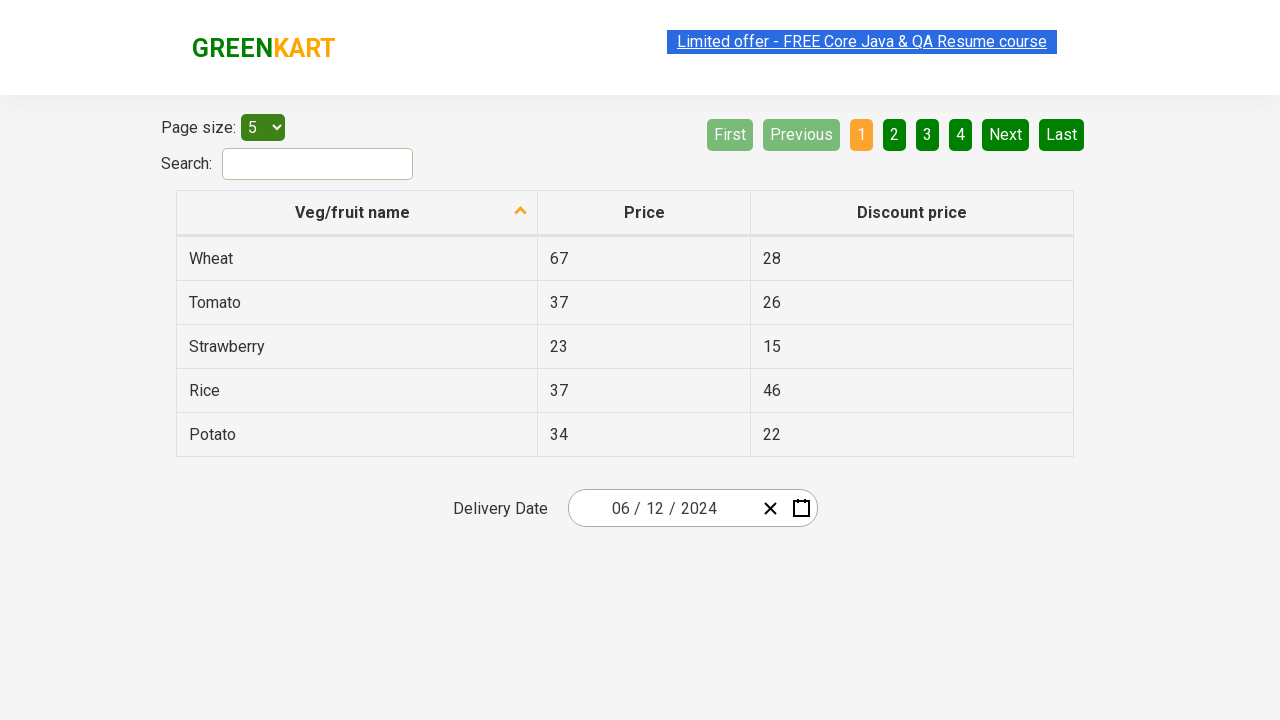